Tests click-and-hold, move, then release mouse action on drag-and-drop demo page

Starting URL: https://crossbrowsertesting.github.io/drag-and-drop

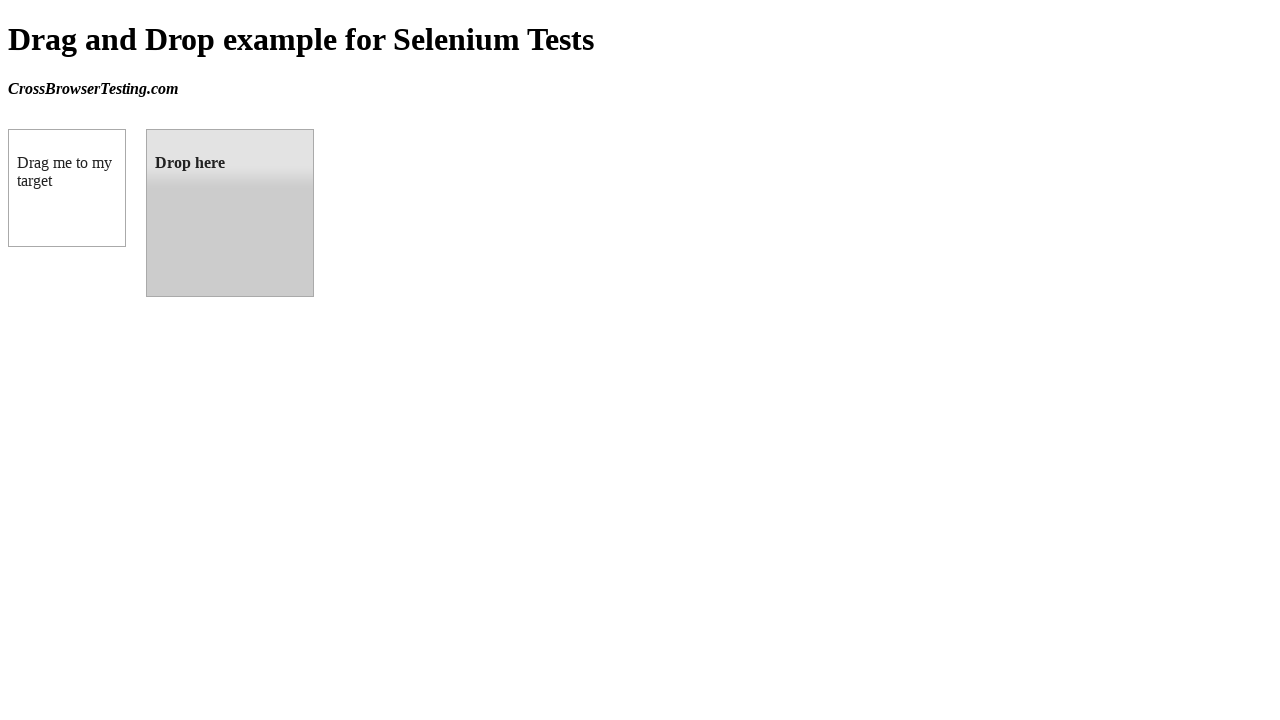

Waited for draggable element to be available
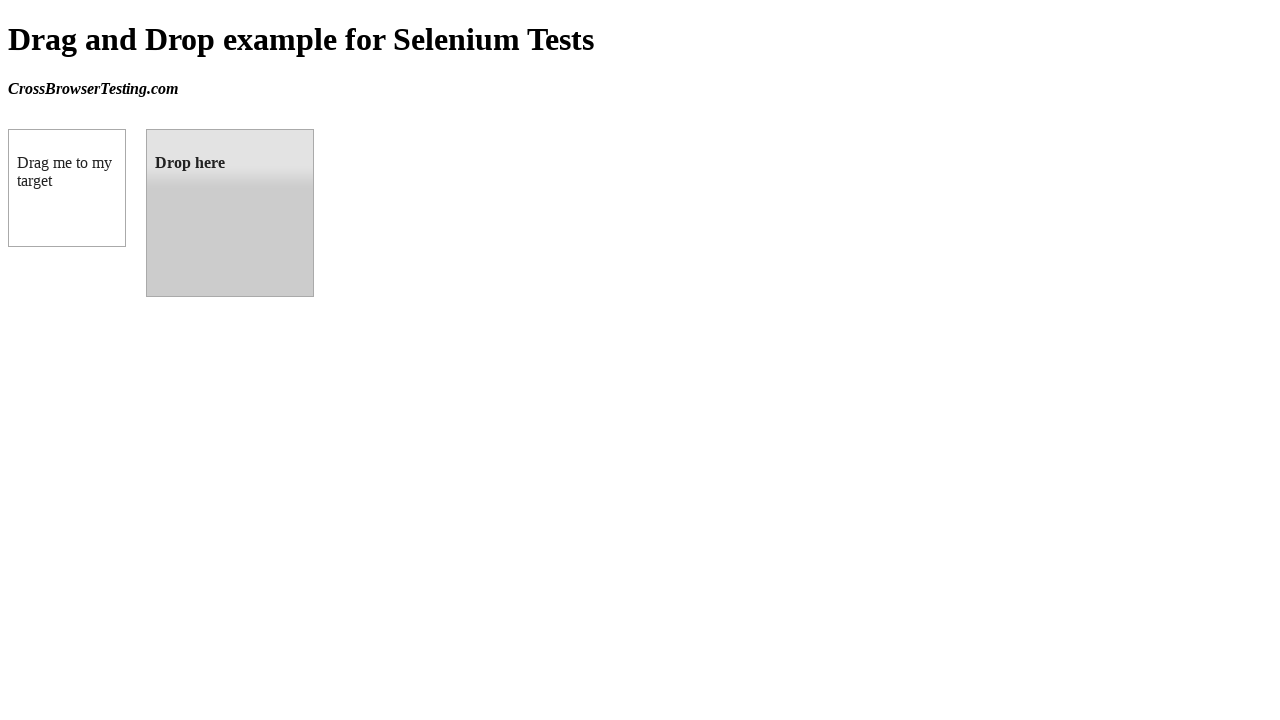

Waited for droppable element to be available
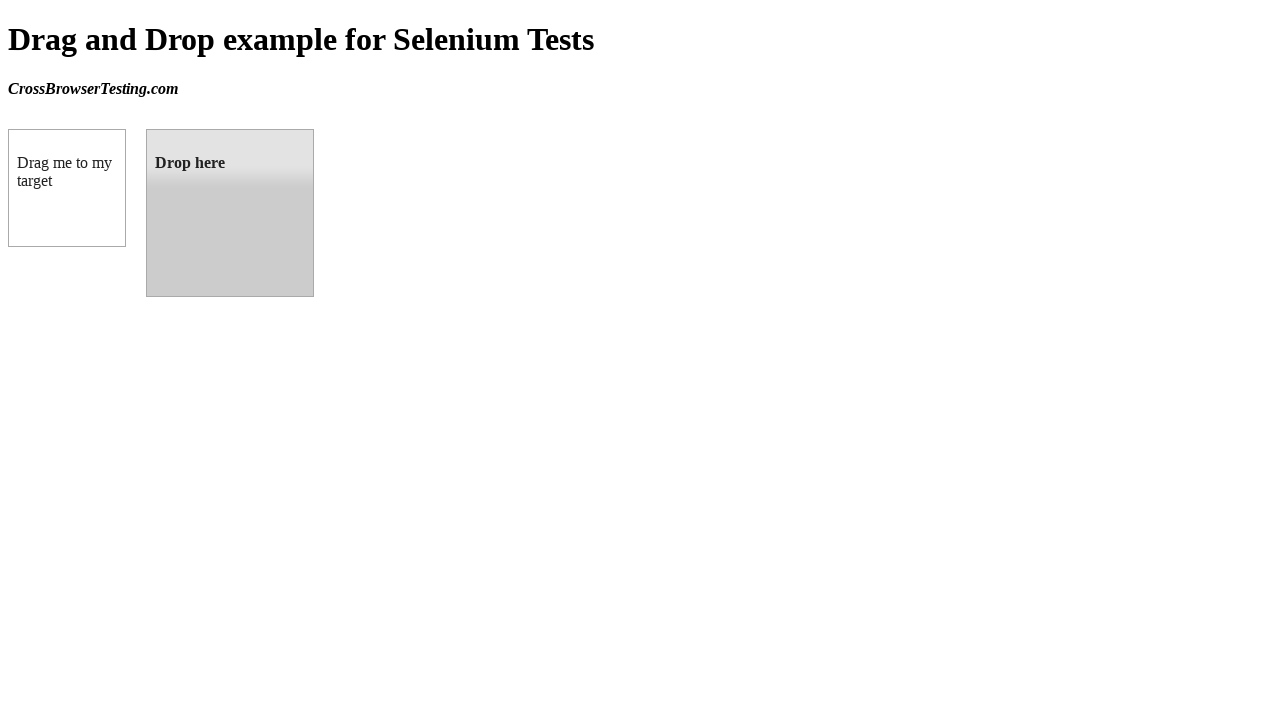

Retrieved bounding boxes for source and target elements
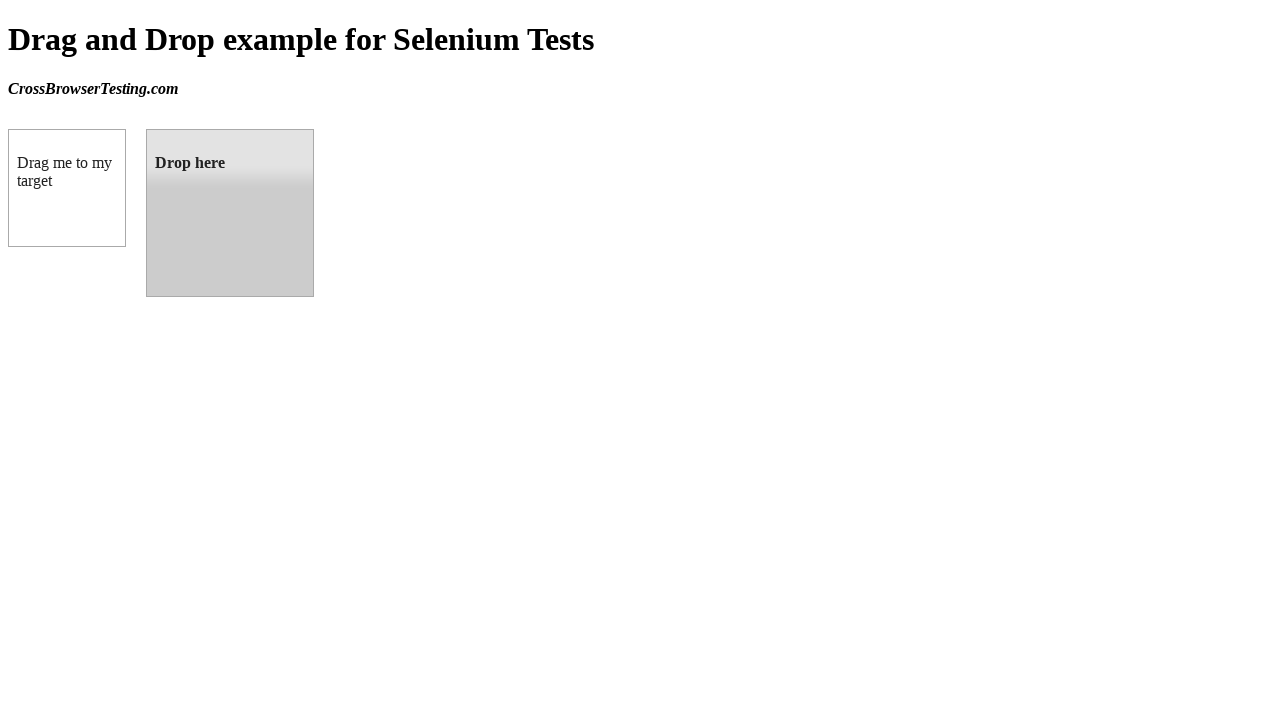

Moved mouse to center of draggable element at (67, 188)
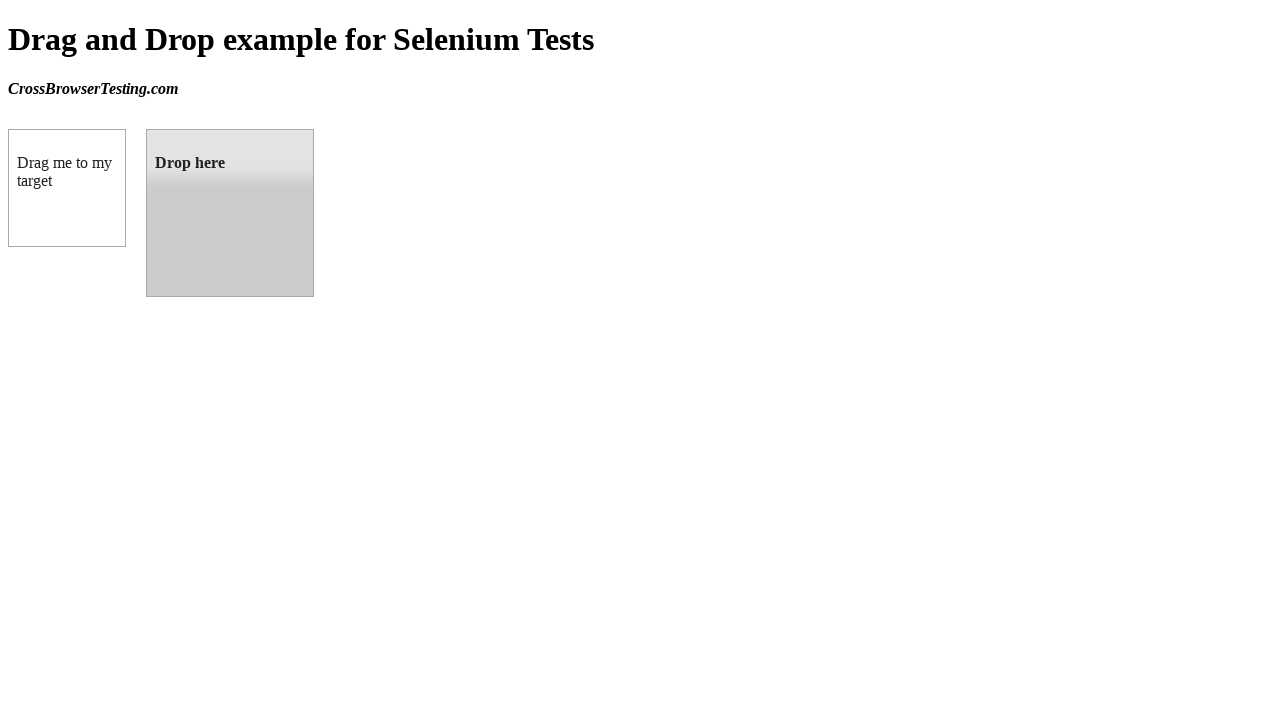

Pressed mouse button down on draggable element at (67, 188)
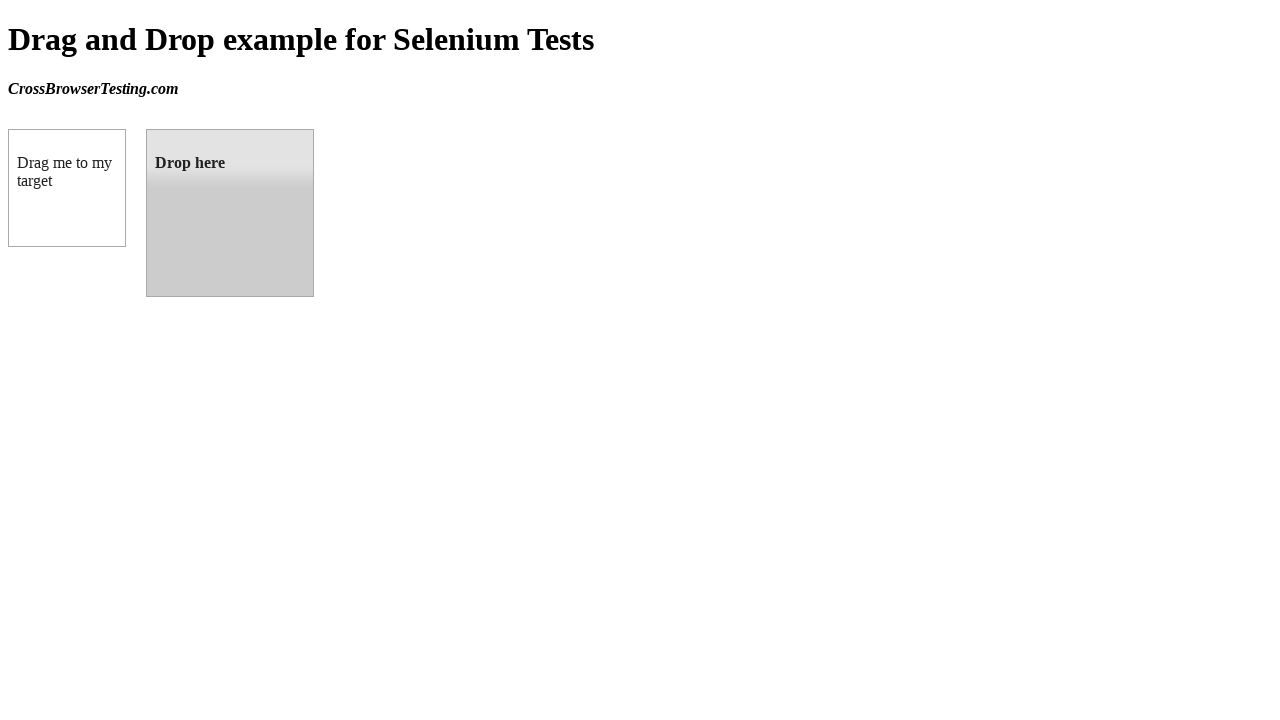

Moved mouse to center of droppable element while holding button at (230, 213)
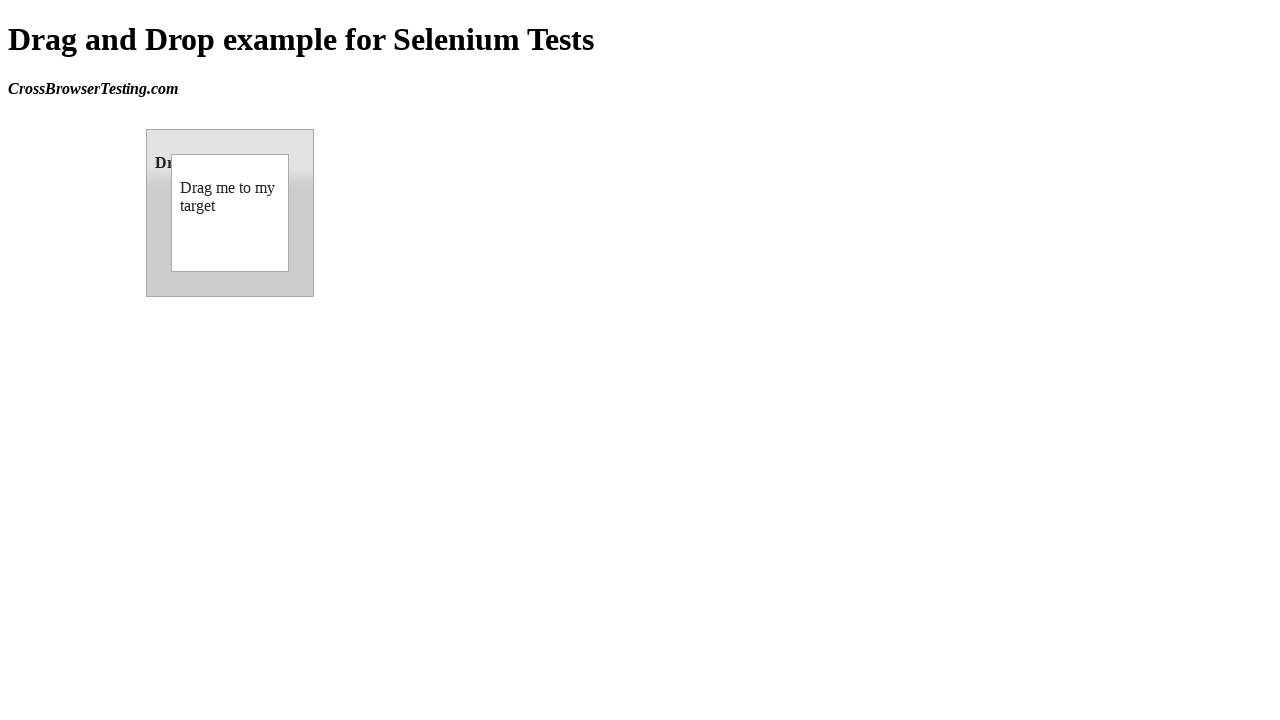

Released mouse button to complete drag-and-drop at (230, 213)
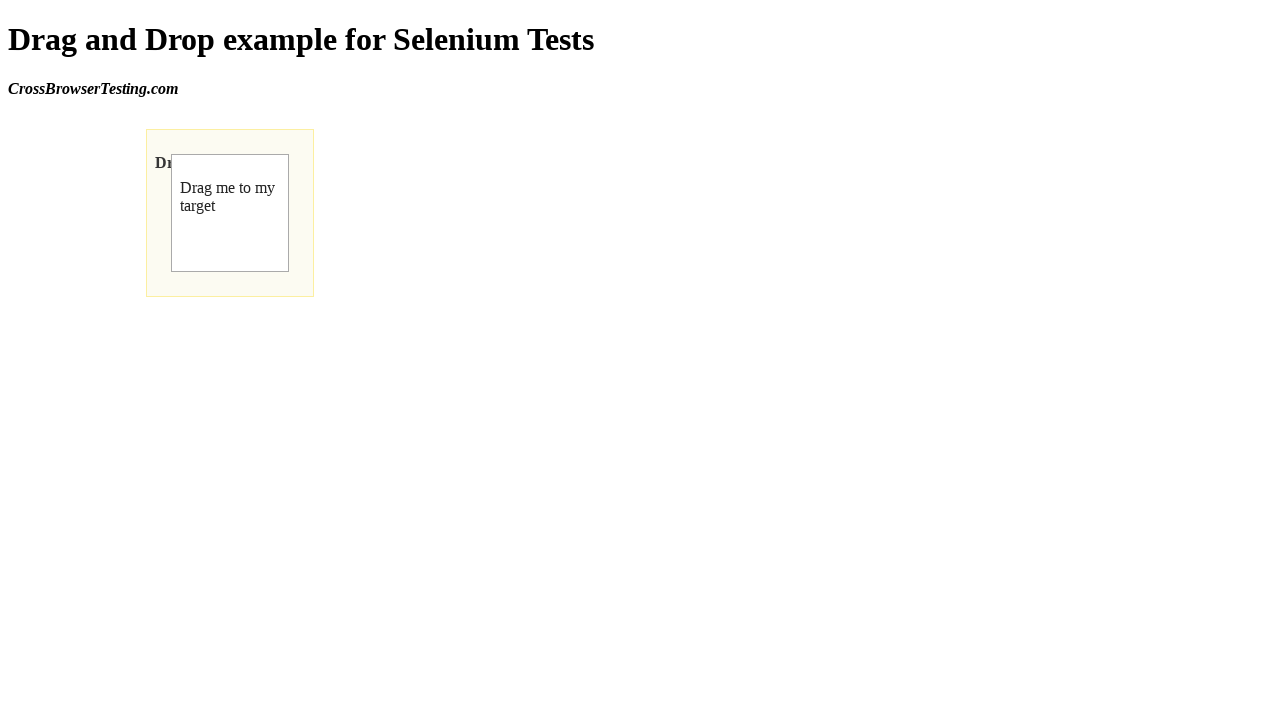

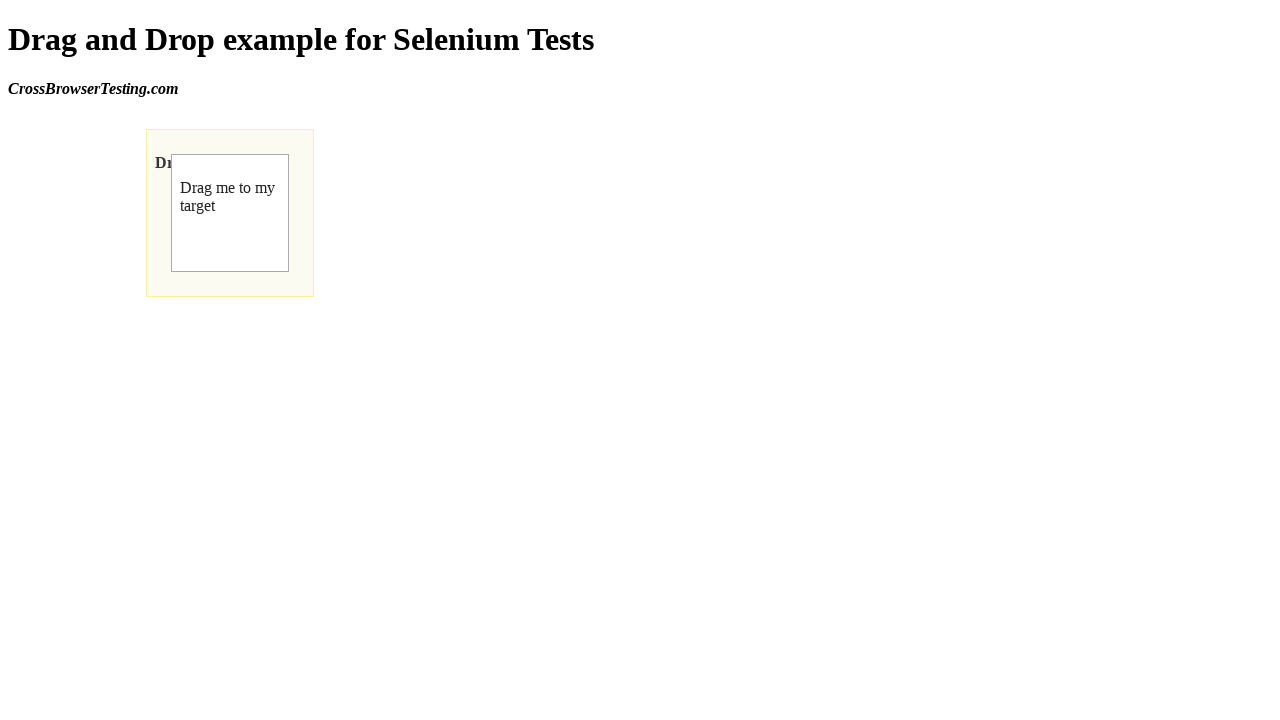